Tests the user registration form on ParaBank by filling out all required fields including personal information, address, and account credentials

Starting URL: https://parabank.parasoft.com/parabank/register.htm

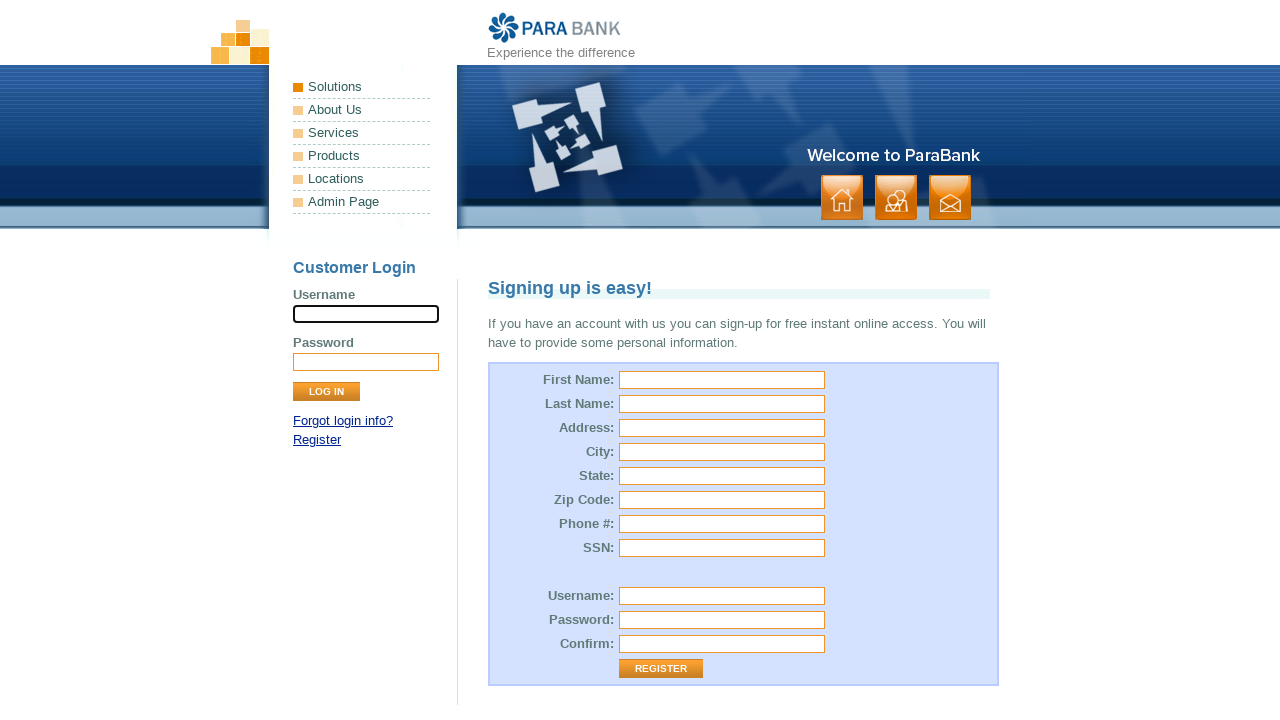

Filled first name field with 'Sarah' on #customer\.firstName
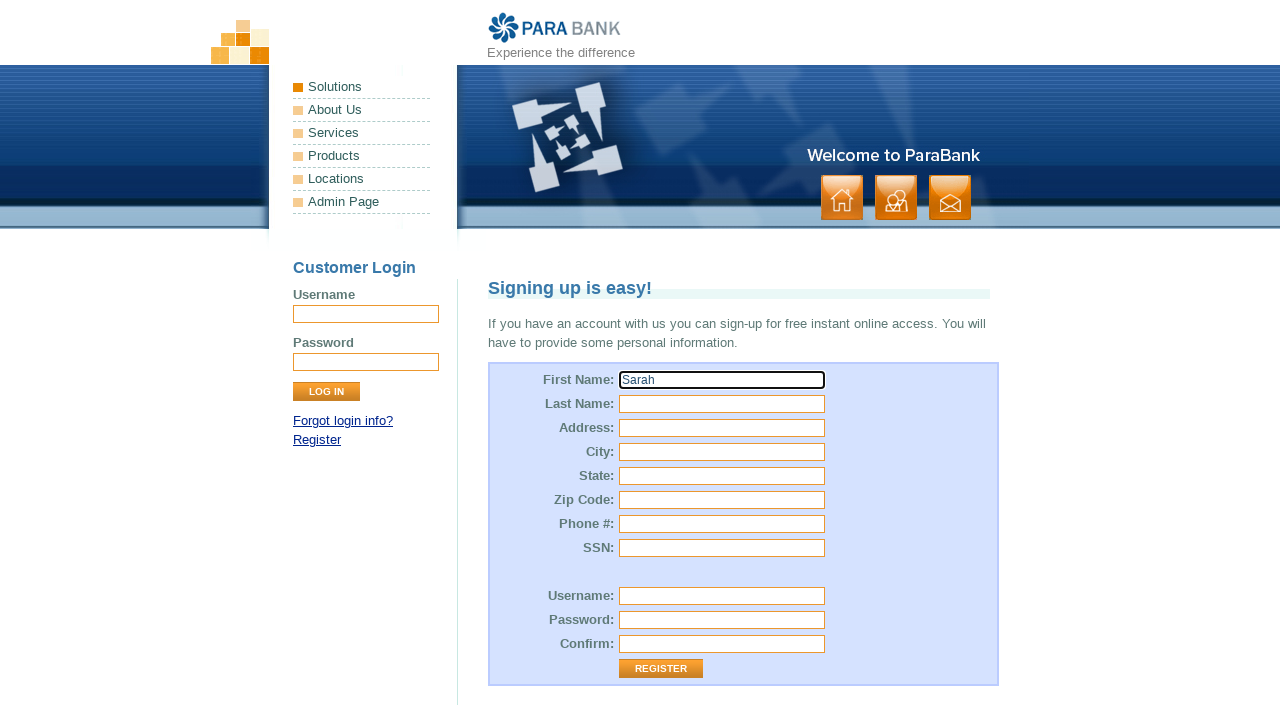

Filled last name field with 'Mitchell' on #customer\.lastName
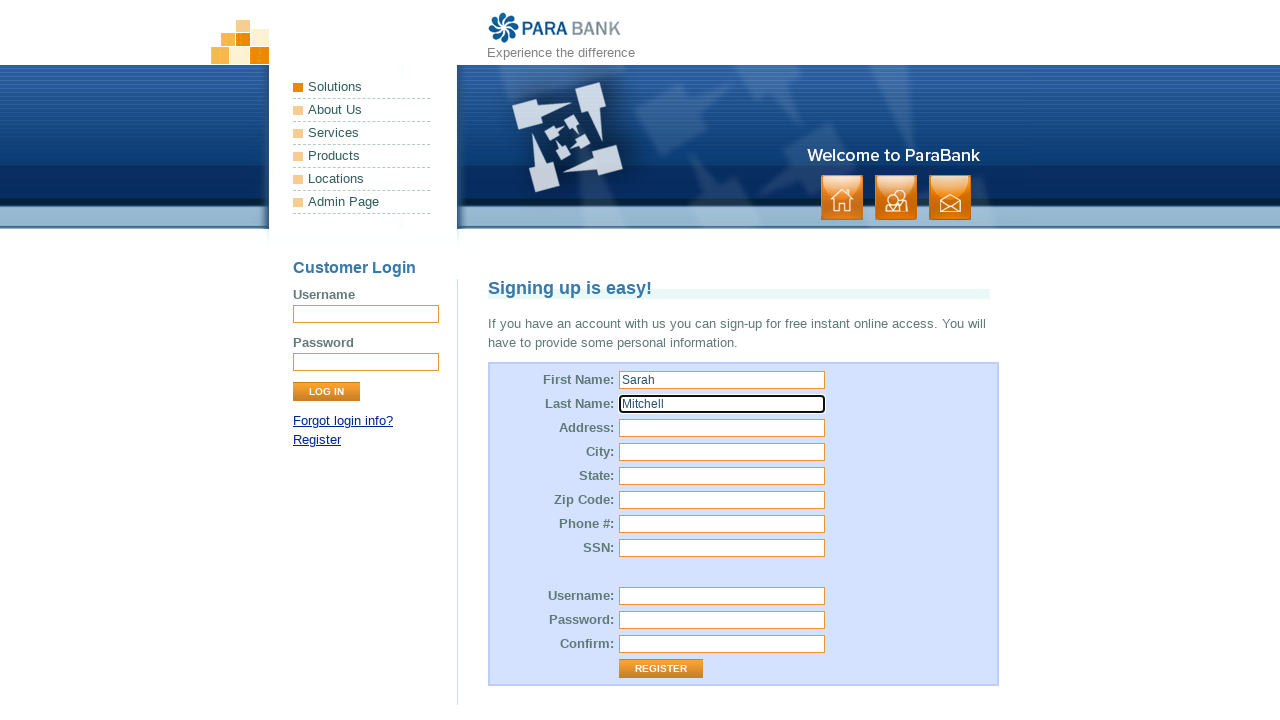

Filled street address field with '456 Oak Avenue' on #customer\.address\.street
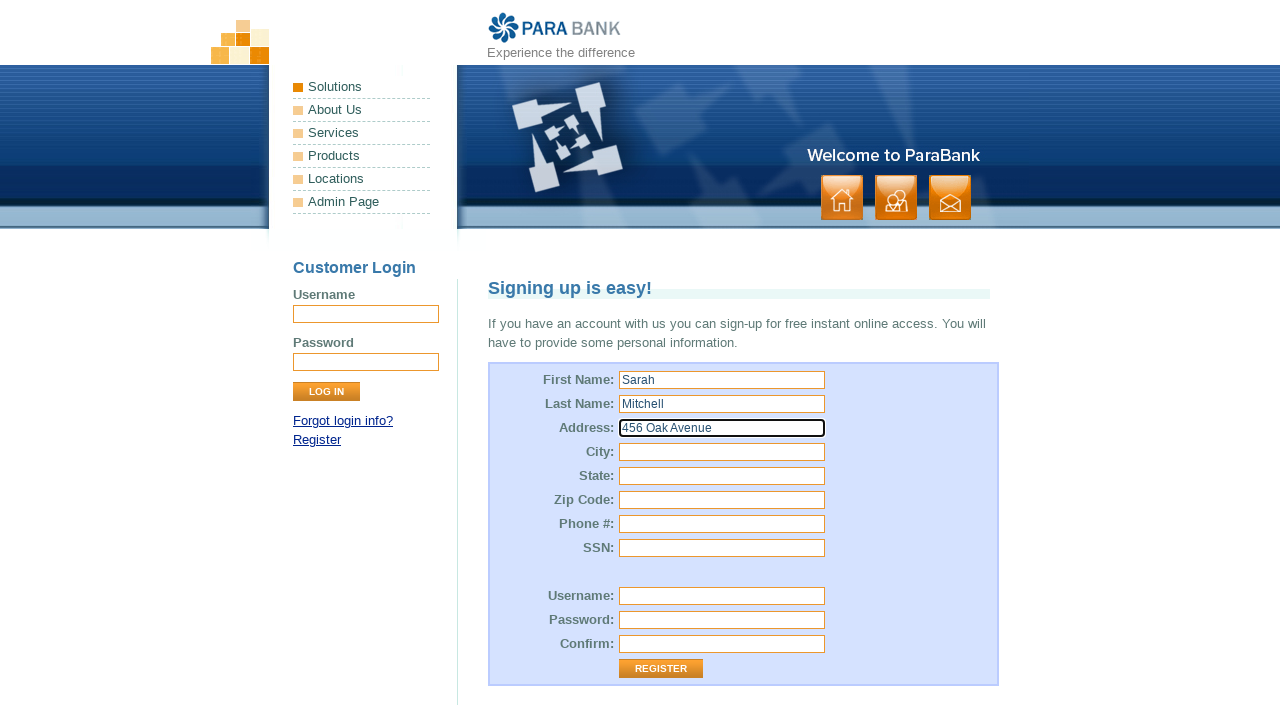

Filled city field with 'Boston' on #customer\.address\.city
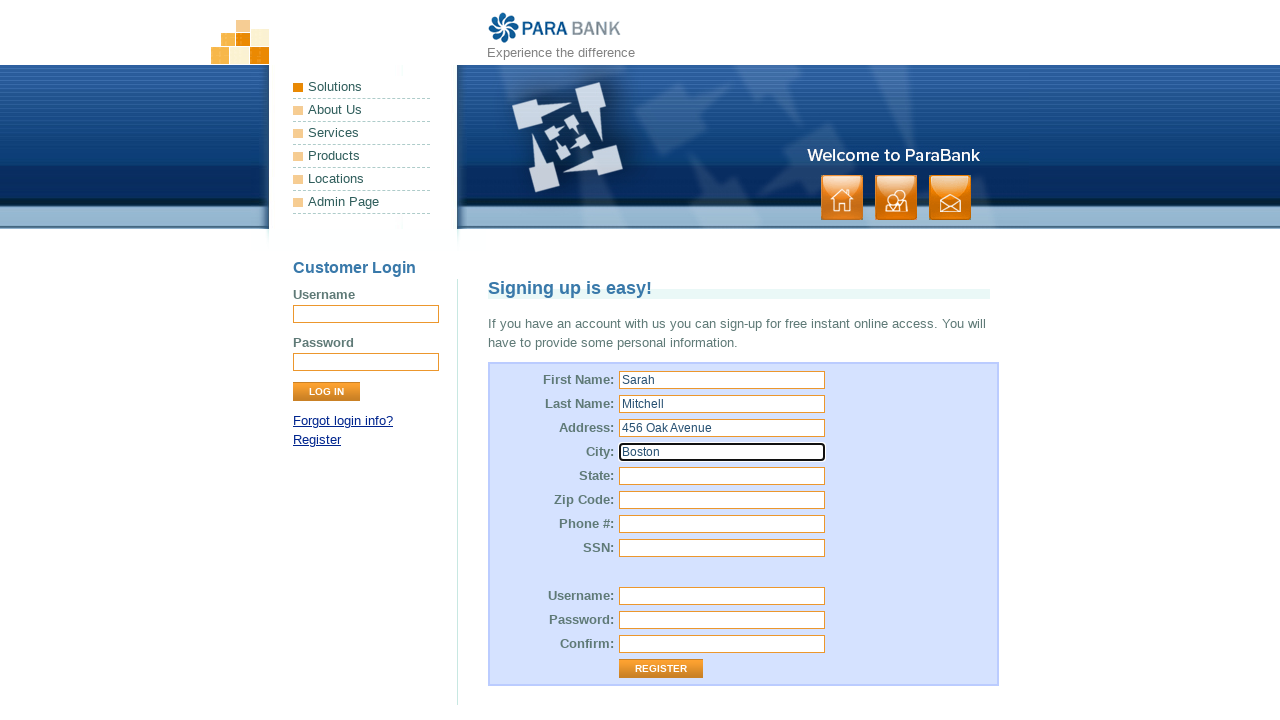

Filled state field with 'MA' on #customer\.address\.state
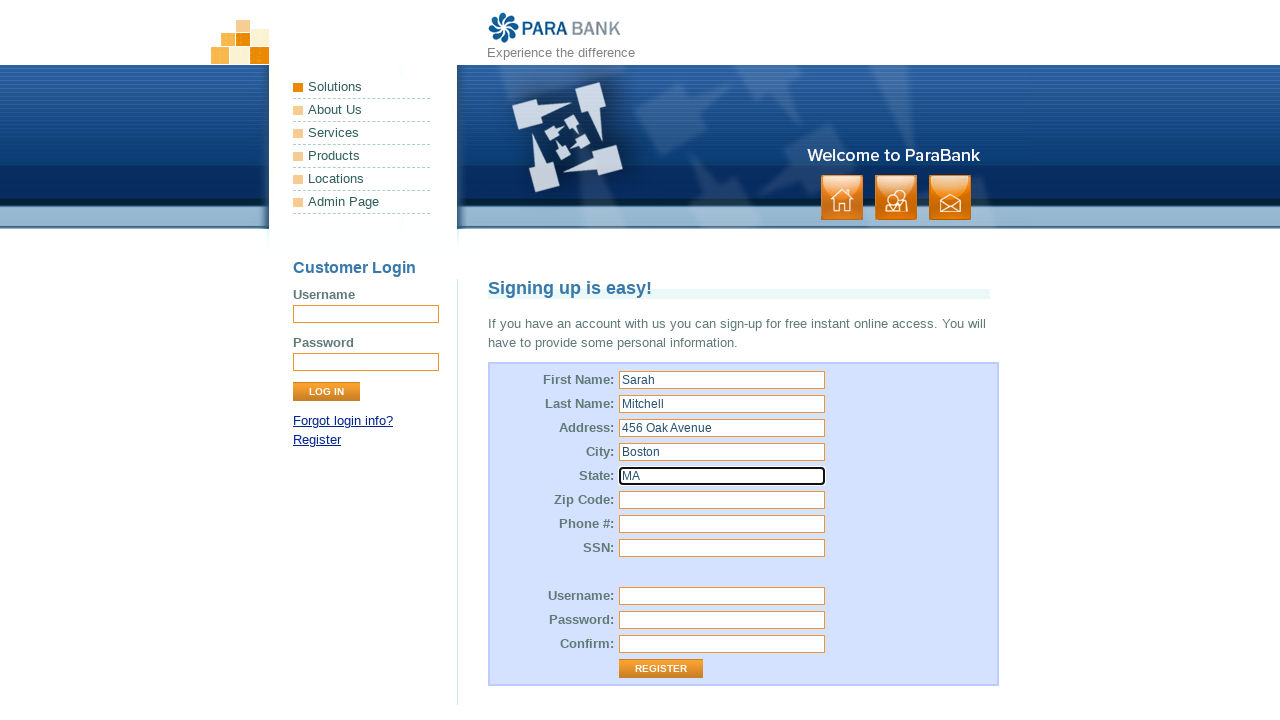

Filled zip code field with '02108' on #customer\.address\.zipCode
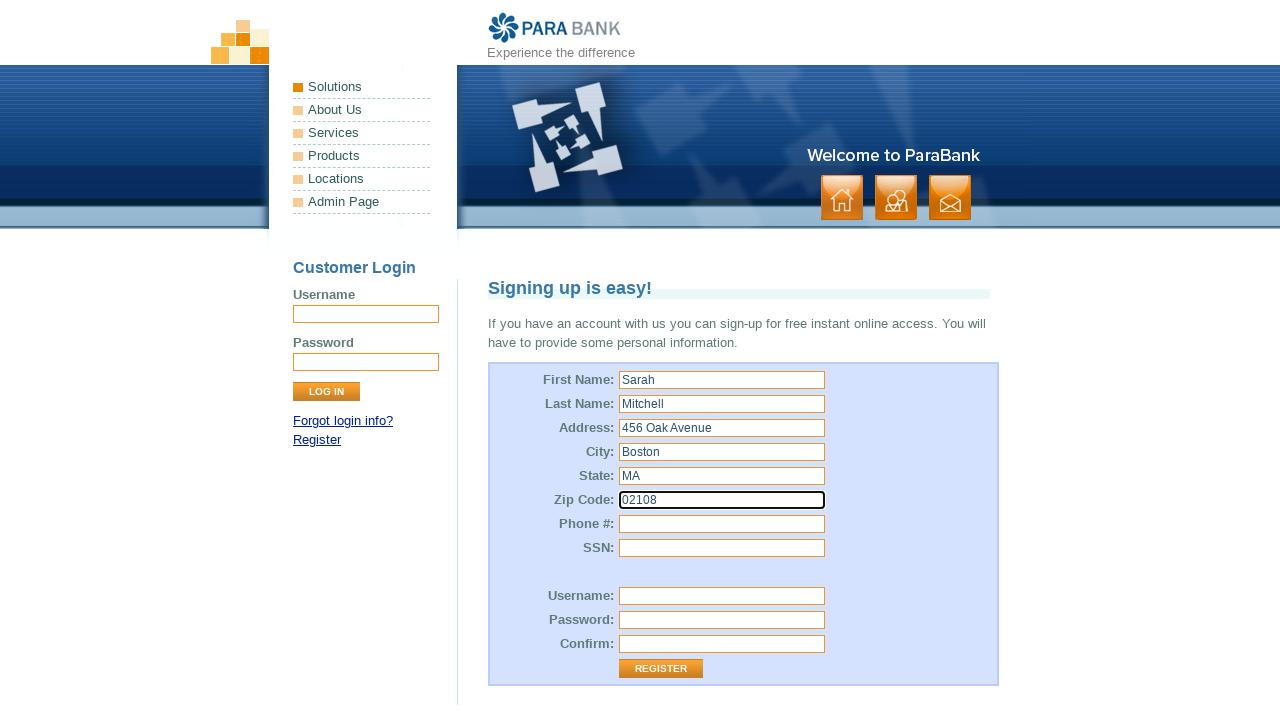

Filled phone number field with '6175551234' on #customer\.phoneNumber
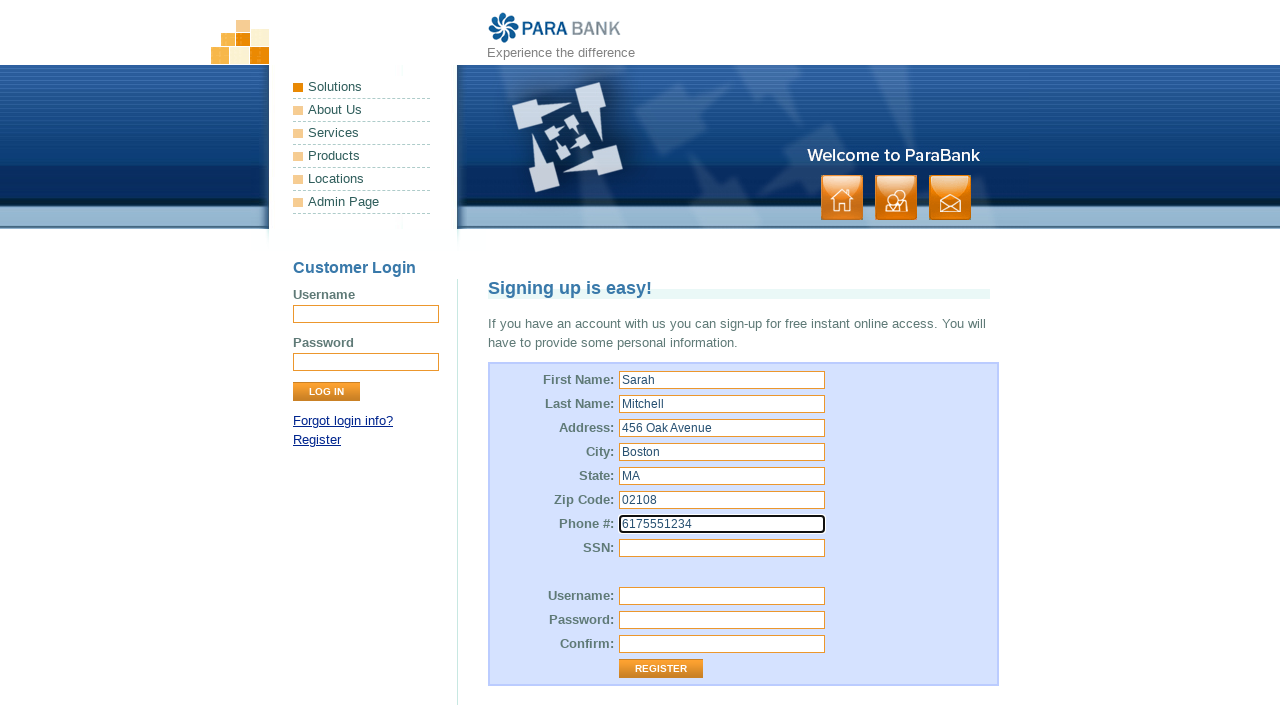

Filled SSN field with '123456789' on #customer\.ssn
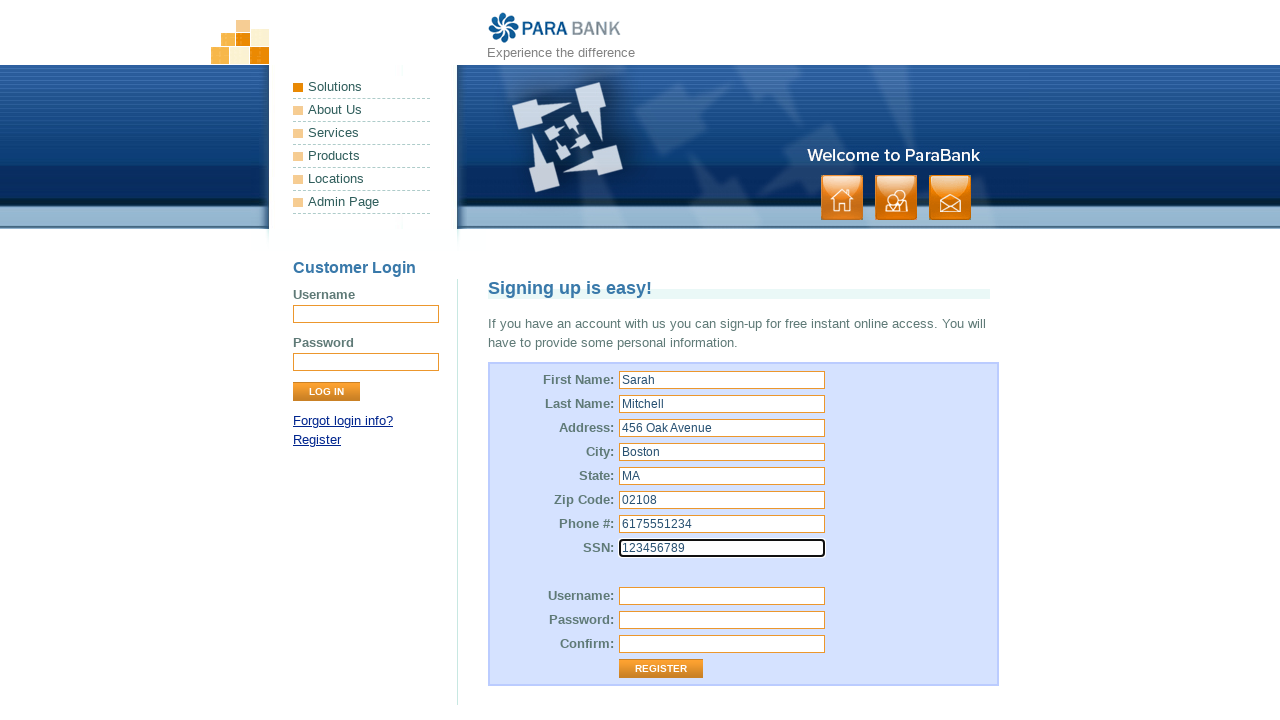

Filled username field with 'sarahmitchell2024' on #customer\.username
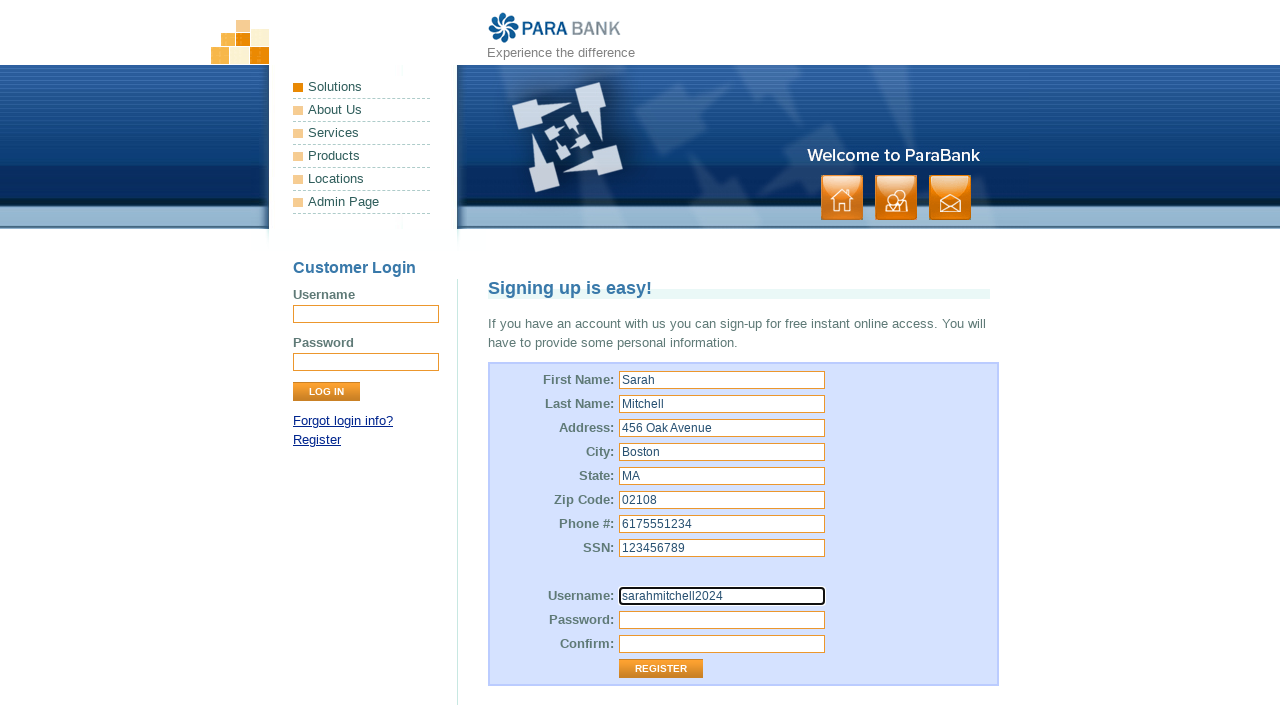

Filled password field with 'SecurePass789' on #customer\.password
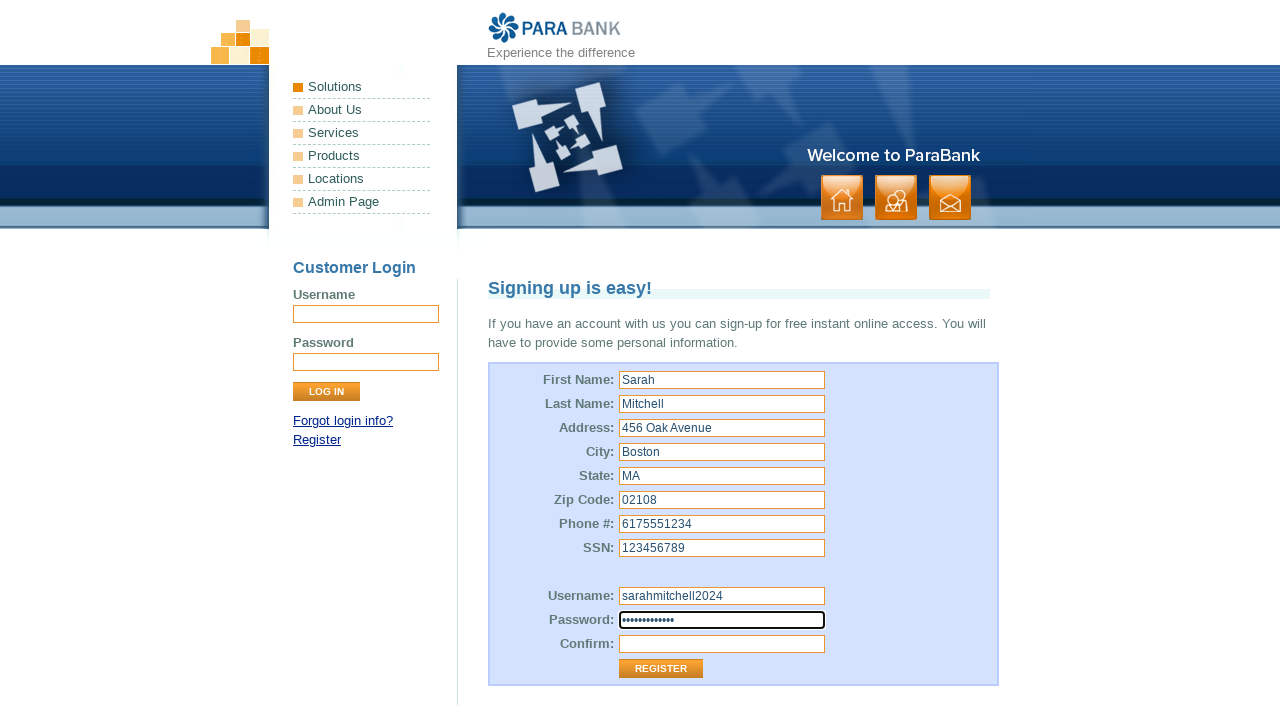

Filled password confirmation field with 'SecurePass789' on #repeatedPassword
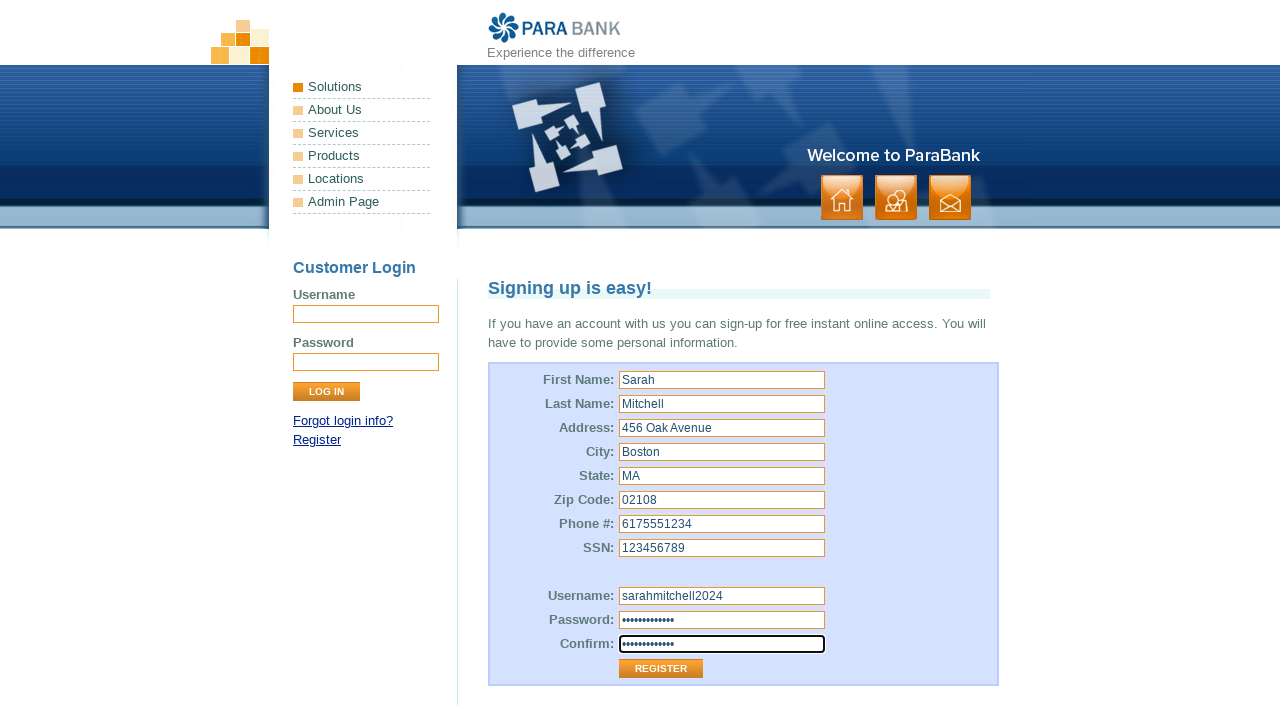

Filled login panel username field with 'sarahmitchell2024' on input[name='username']
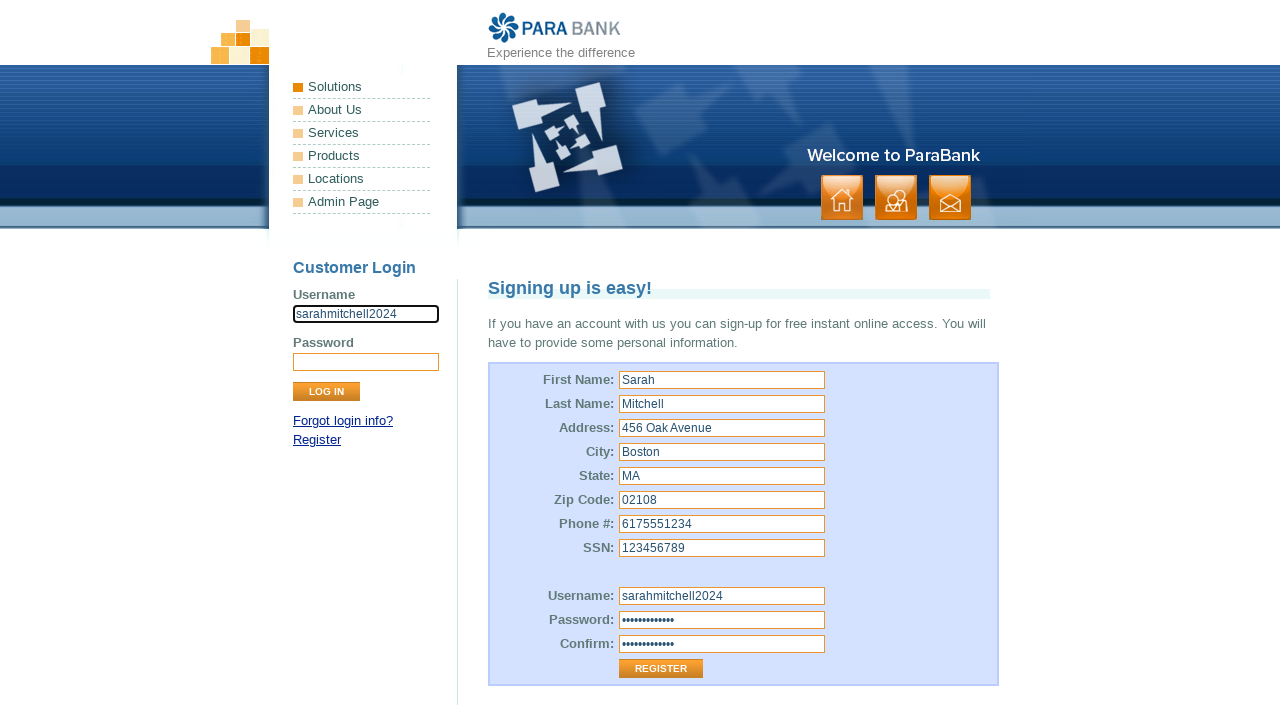

Filled login panel password field with 'SecurePass789' on input[name='password']
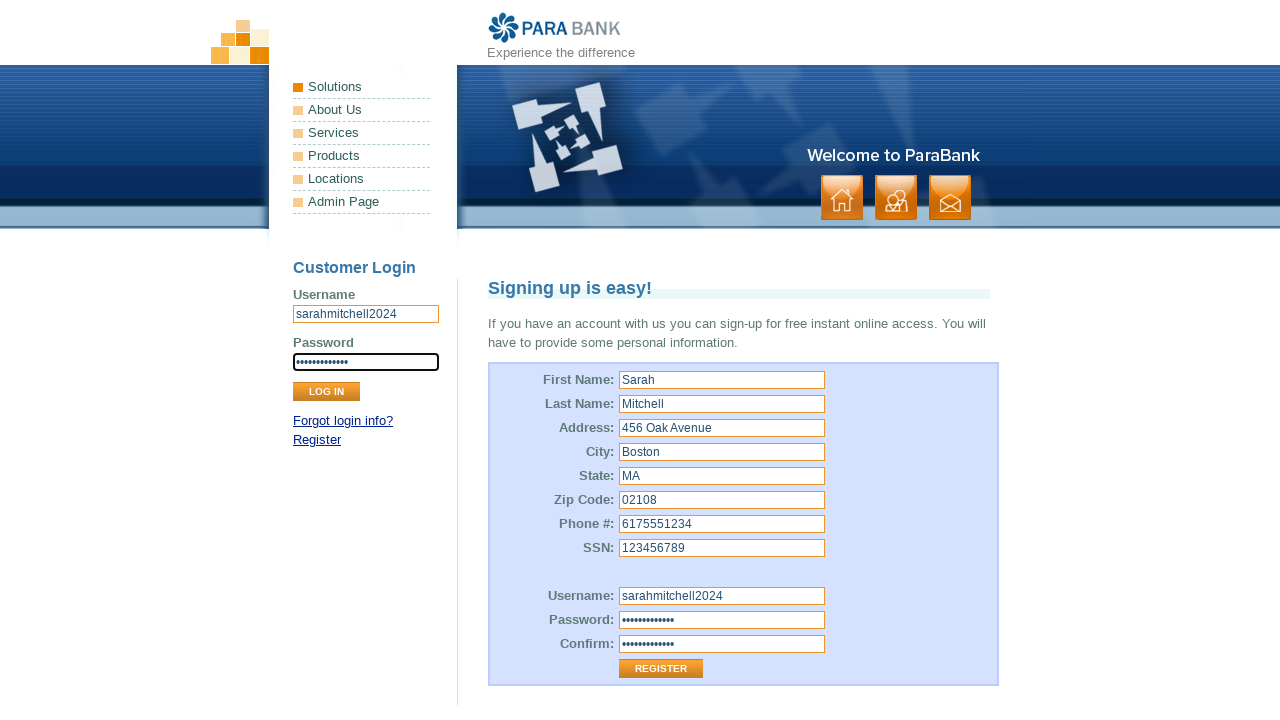

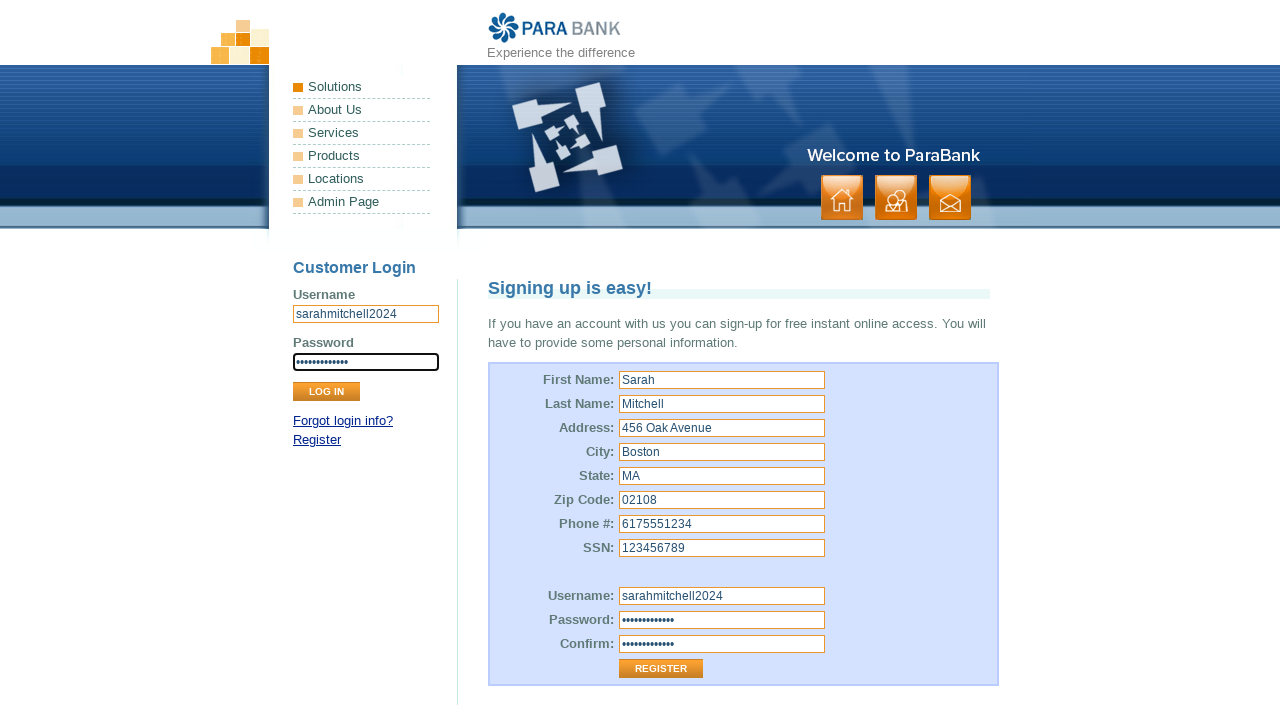